Tests various CSS selector methods on the Sauce Demo site by filling login form fields and interacting with UI elements

Starting URL: https://www.saucedemo.com/v1/

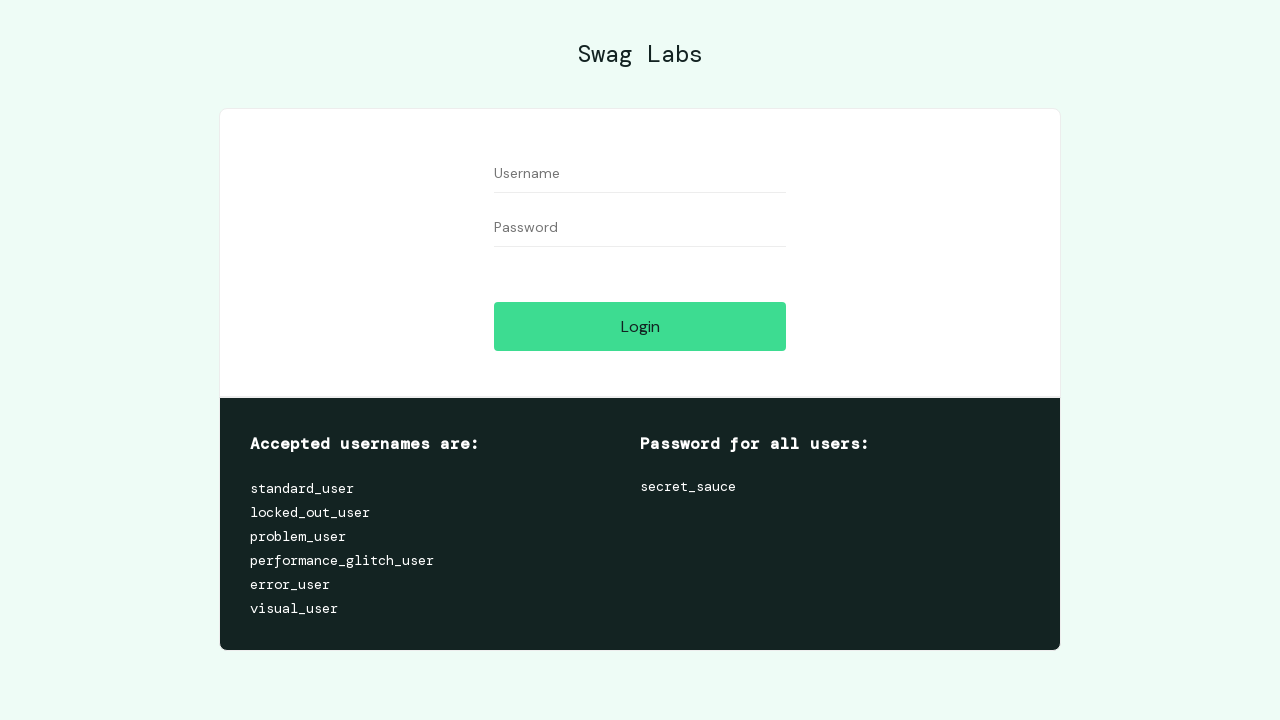

Filled username field with email using ID and attribute selectors on input#user-name[type='text']
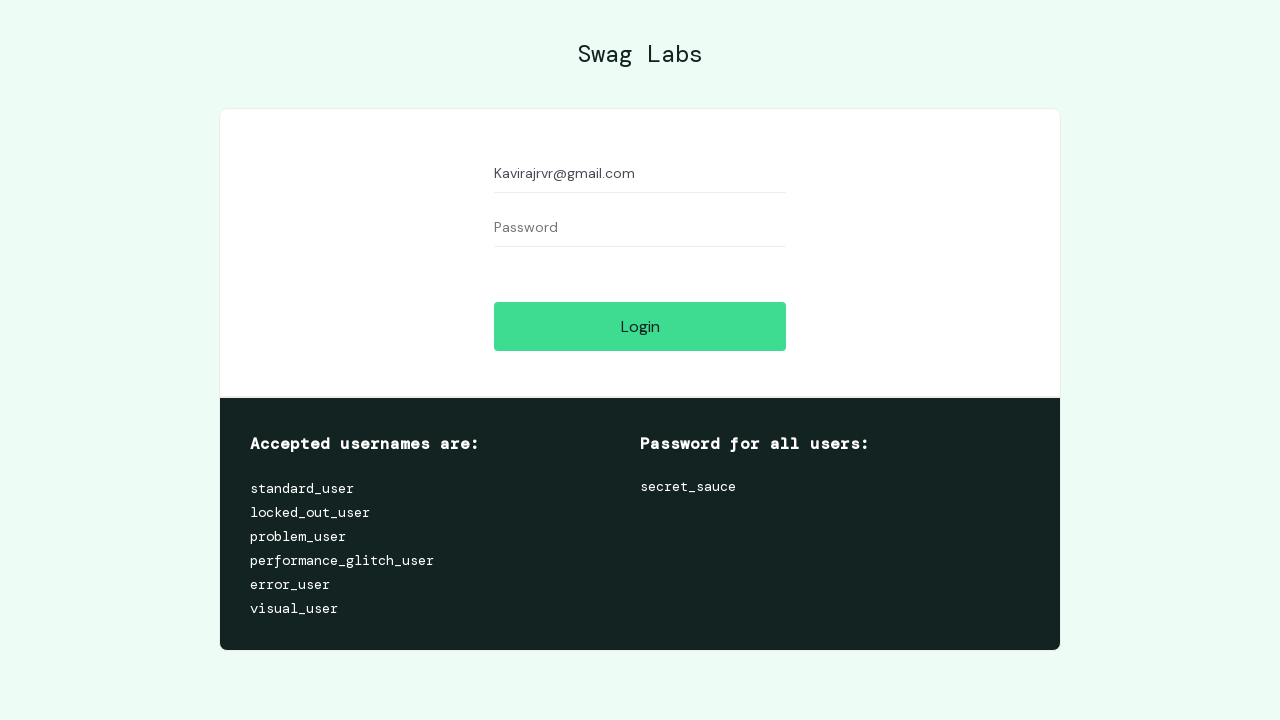

Waited 5 seconds
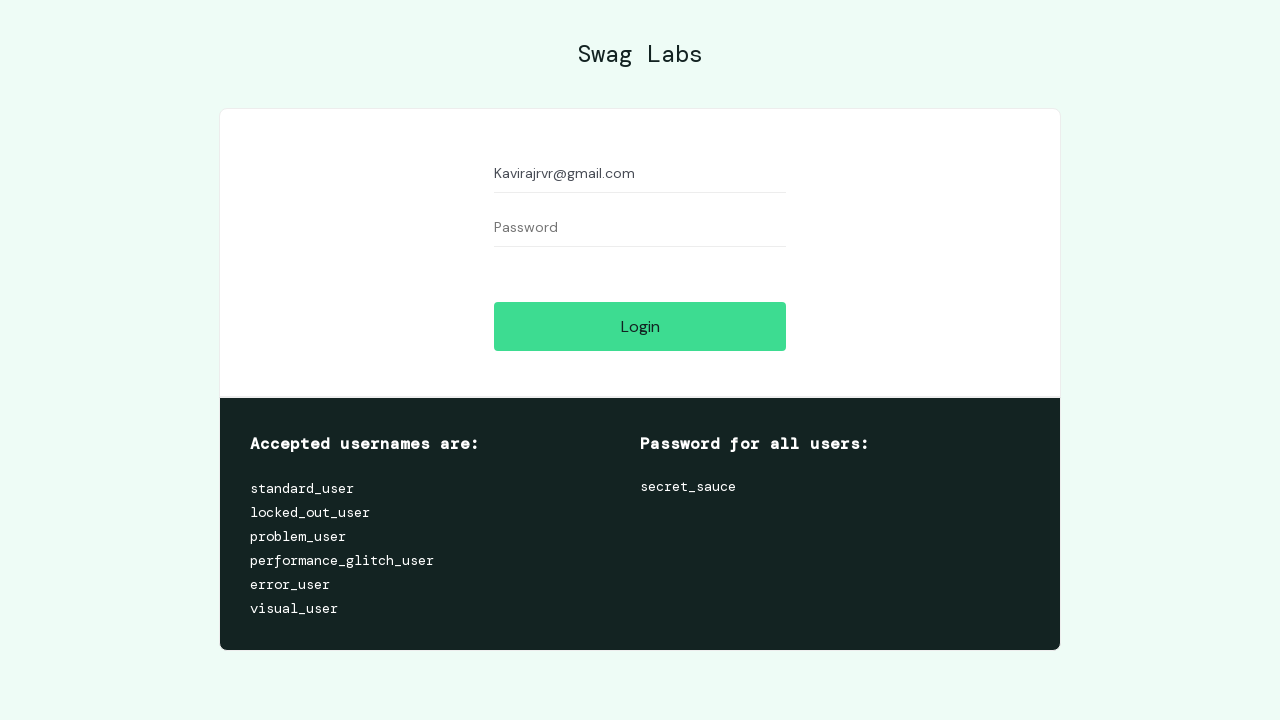

Cleared username field using starts-with placeholder selector on input[placeholder^='Us']
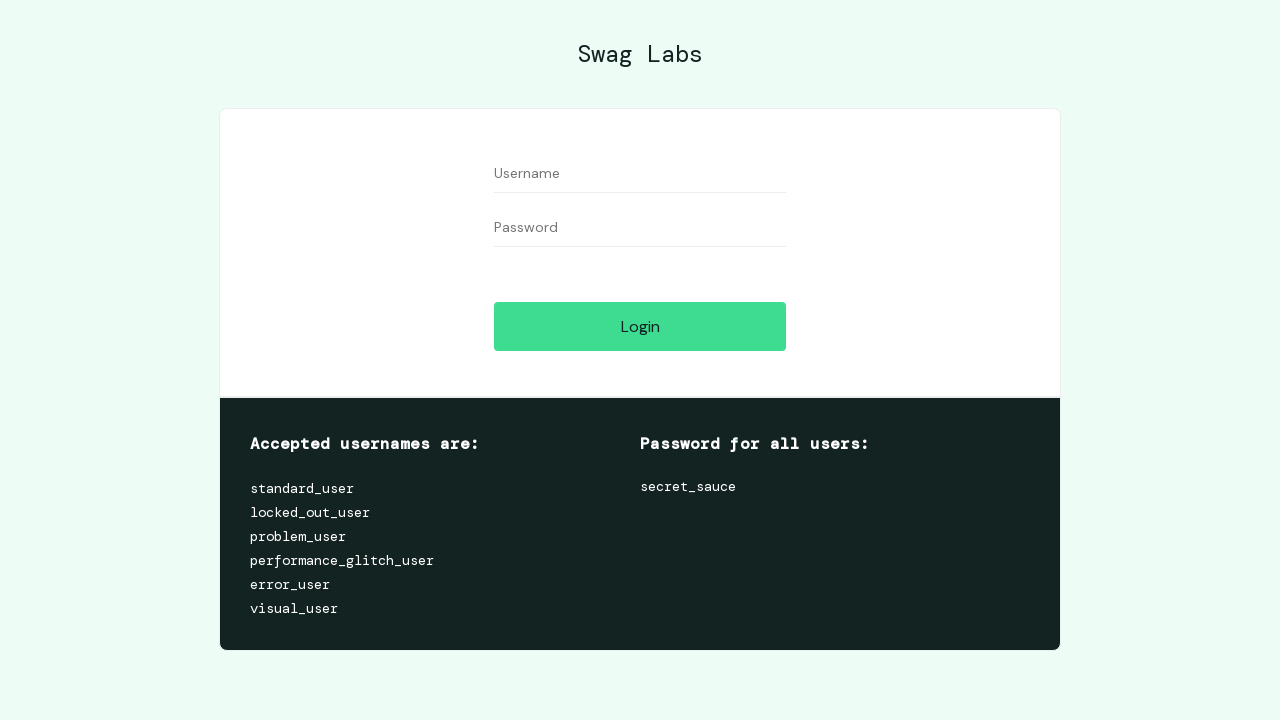

Waited 5 seconds
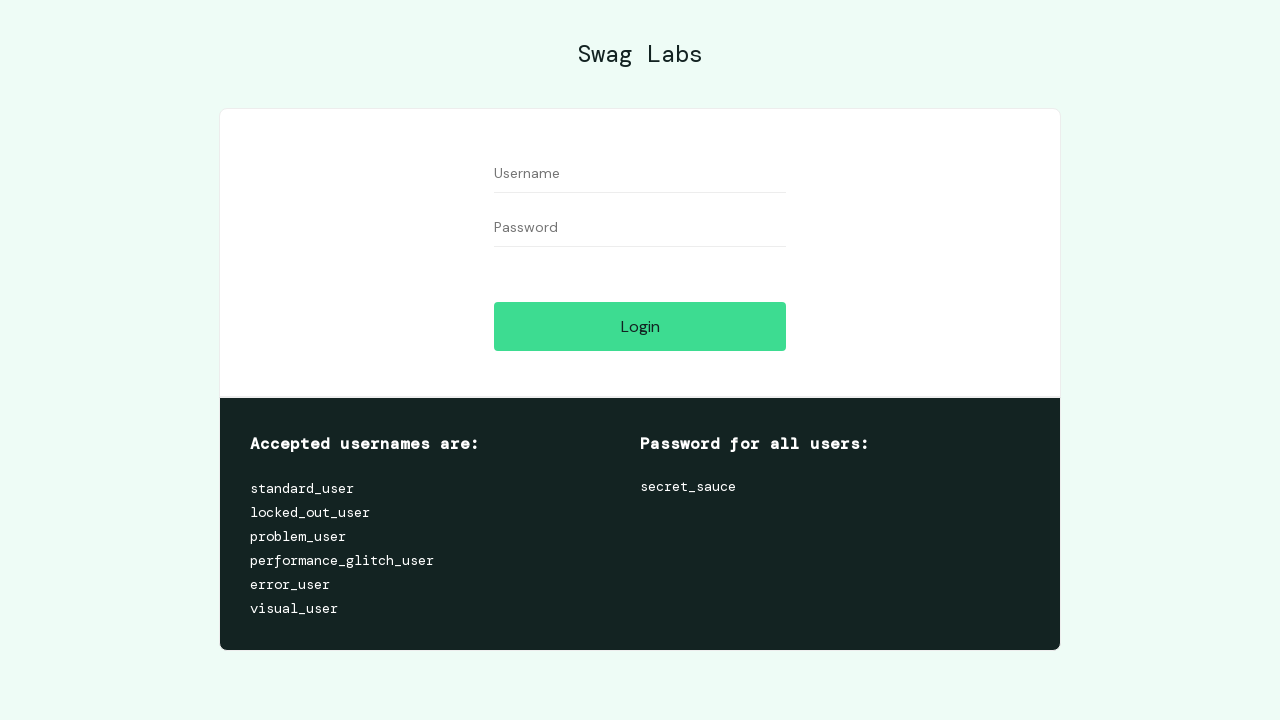

Filled username field with 'standard_user' using ends-with selector on input[data-test$='name']
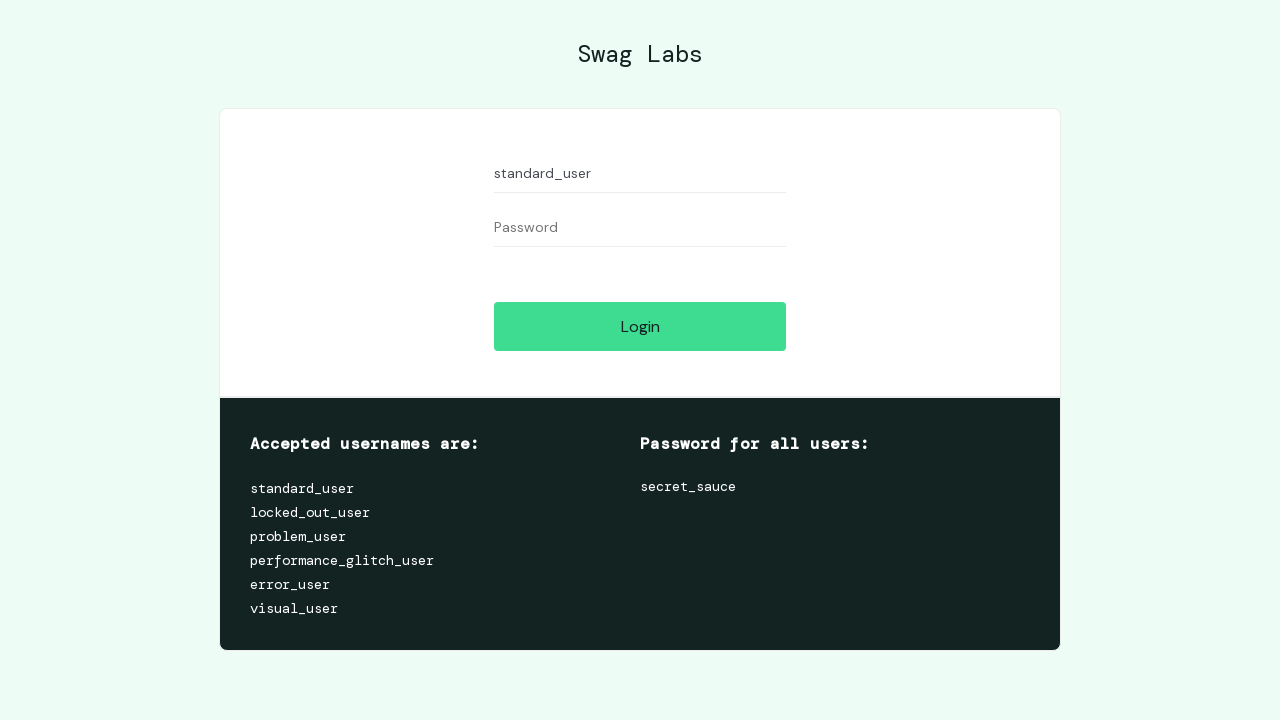

Waited 5 seconds
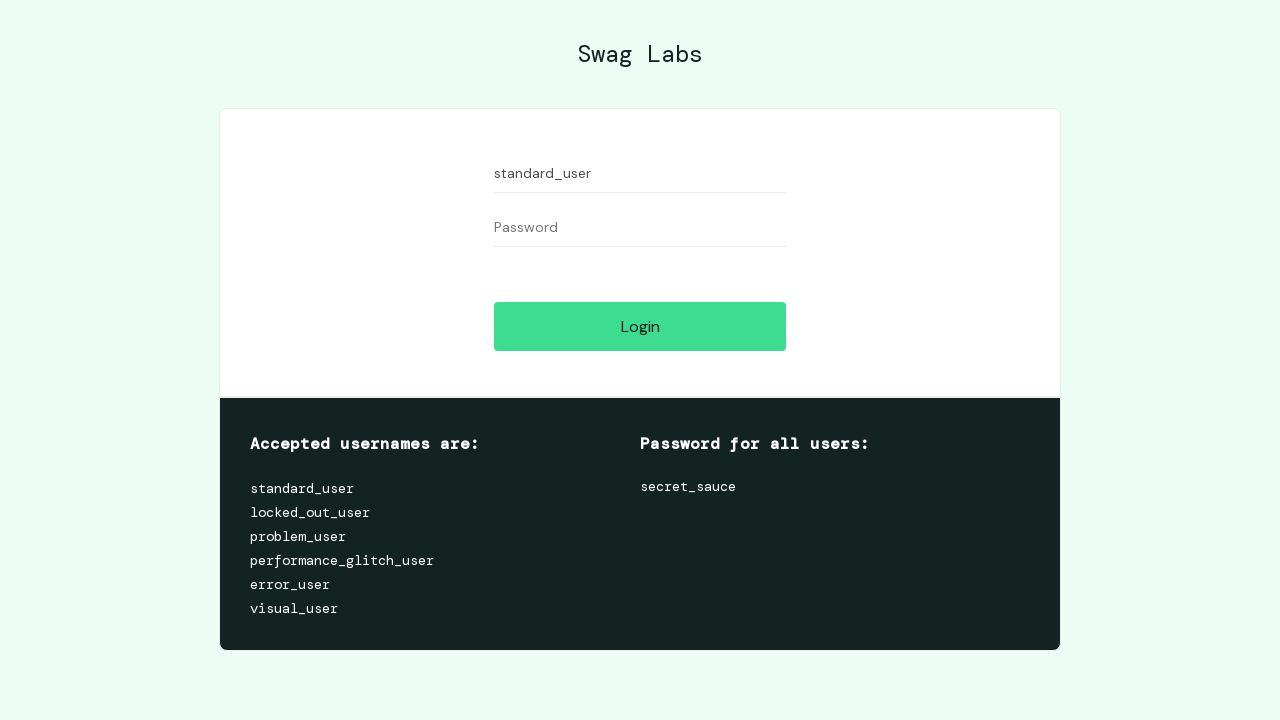

Filled password field with 'secret_sauce' using contains selector on input[data-test*='password']
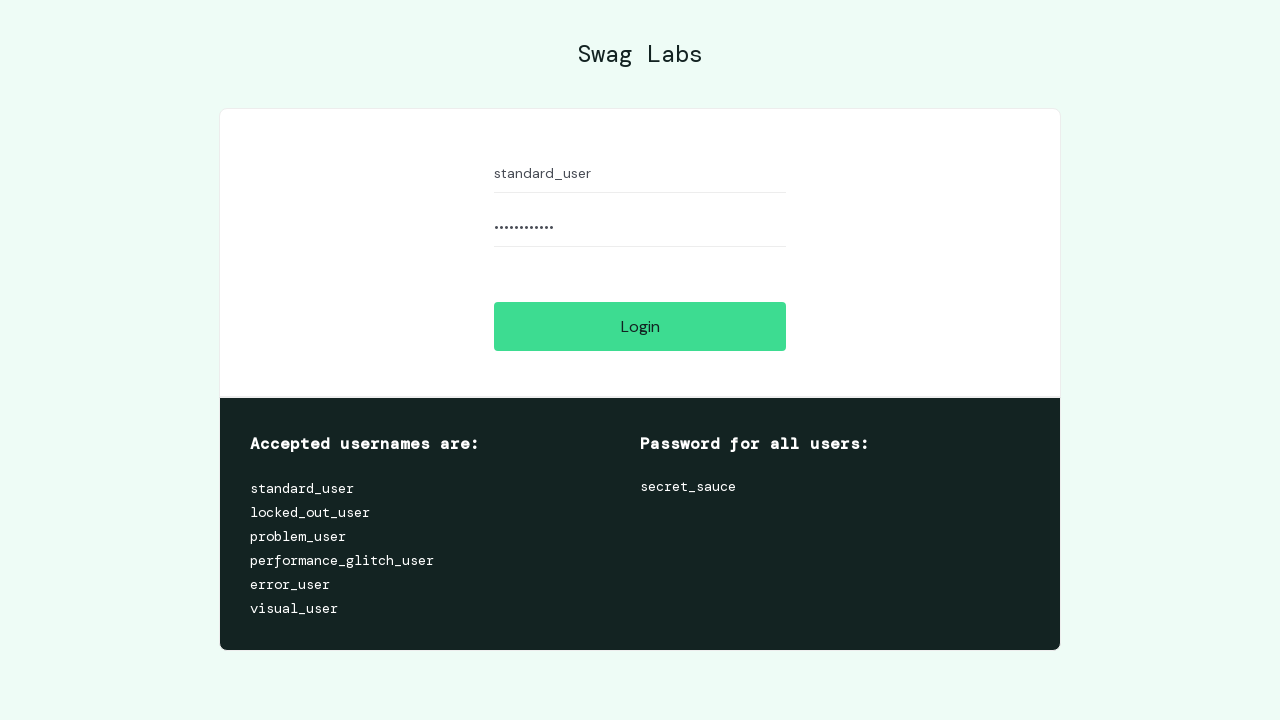

Clicked login button using class selector at (640, 326) on input.btn_action
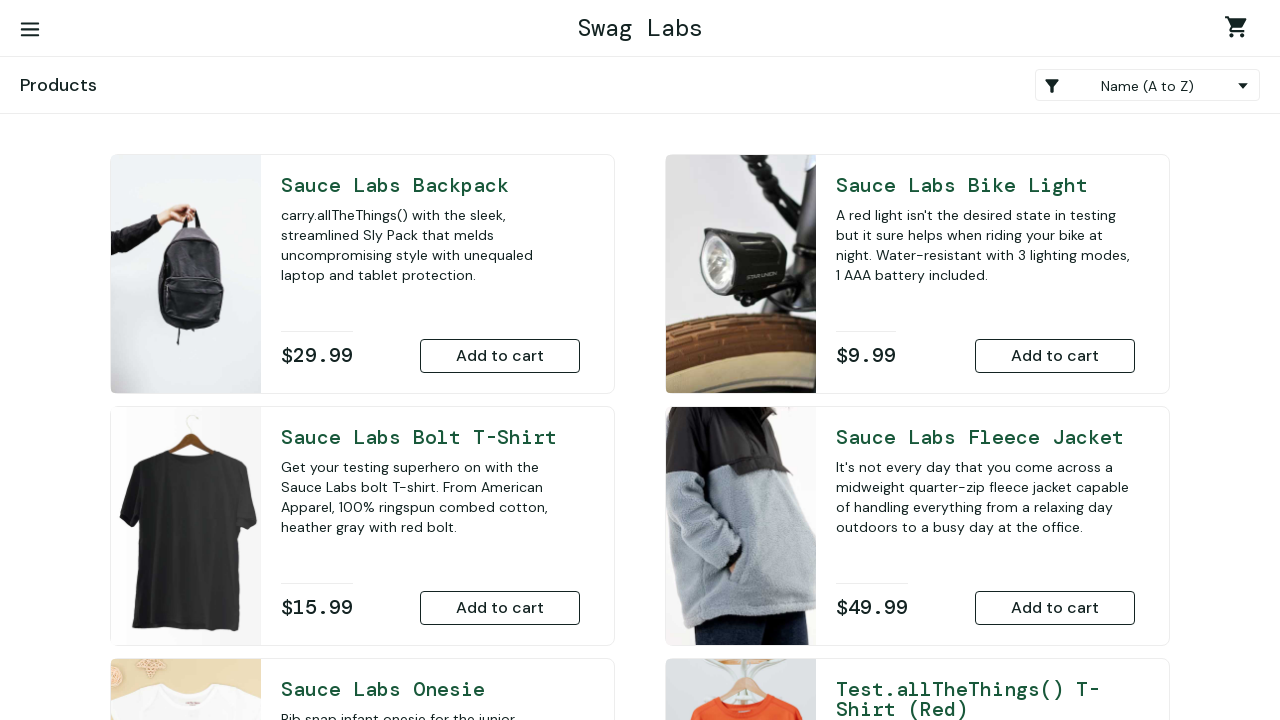

Clicked burger menu button using CSS class selector at (30, 30) on div.bm-burger-button
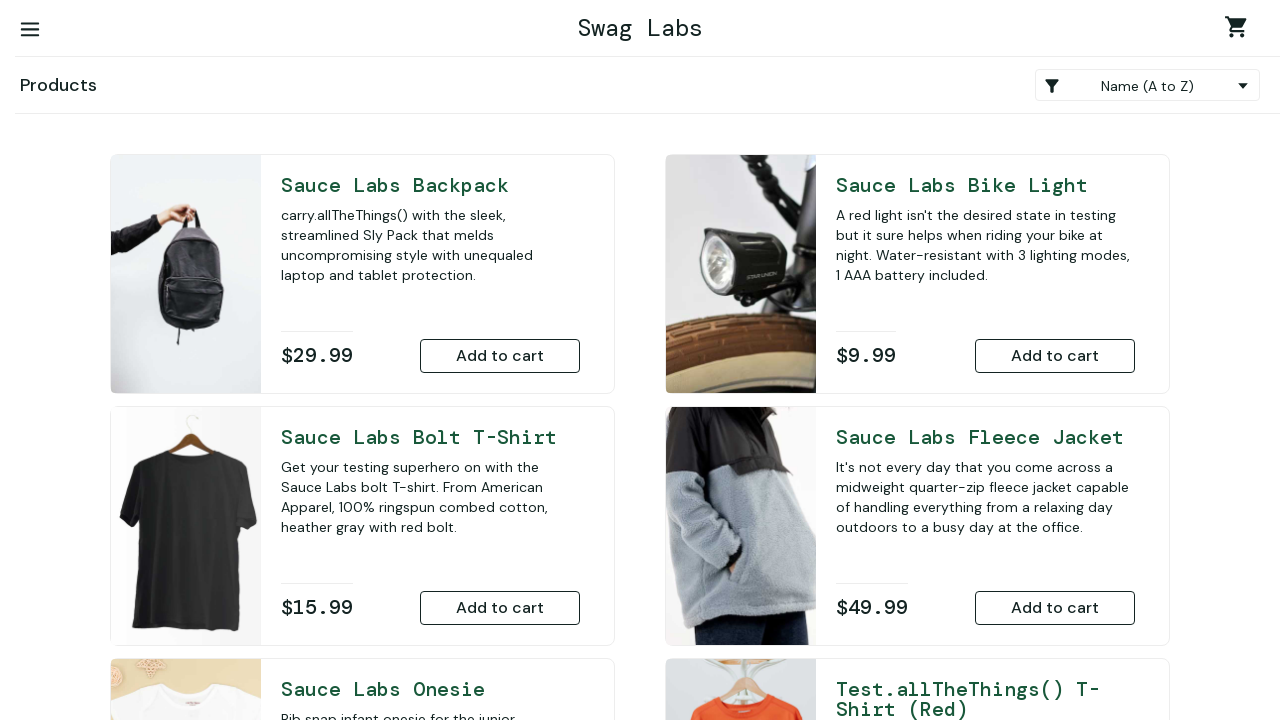

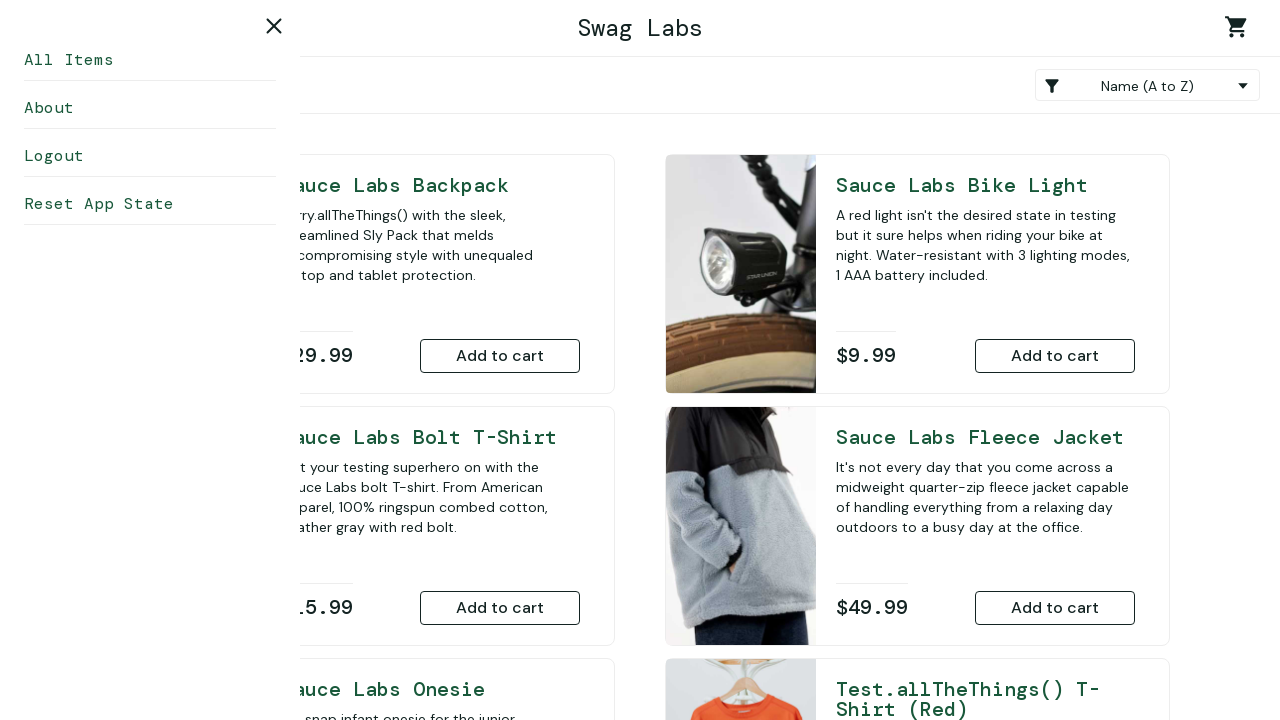